Navigates to the Dynamic Properties section and verifies the URL contains '/dynamic-properties'

Starting URL: https://demoqa.com/elements

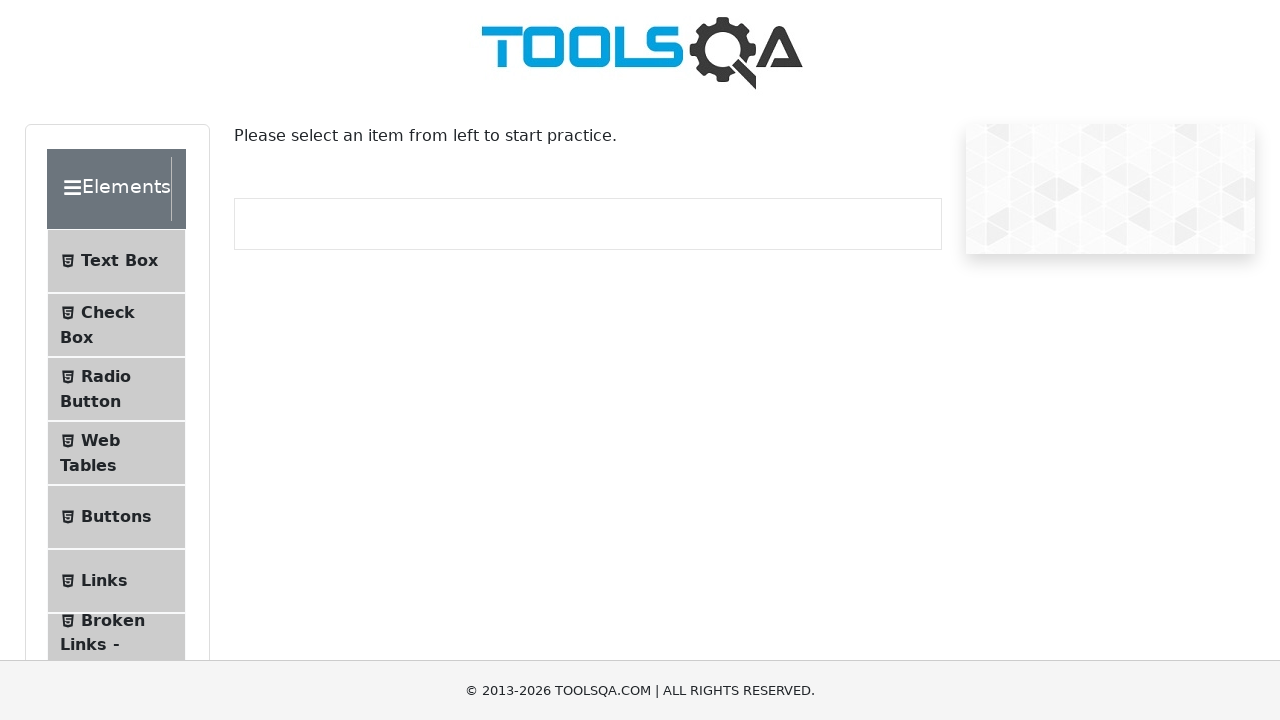

Clicked on Dynamic Properties menu item at (119, 348) on li >> internal:text="Dynamic Properties"s
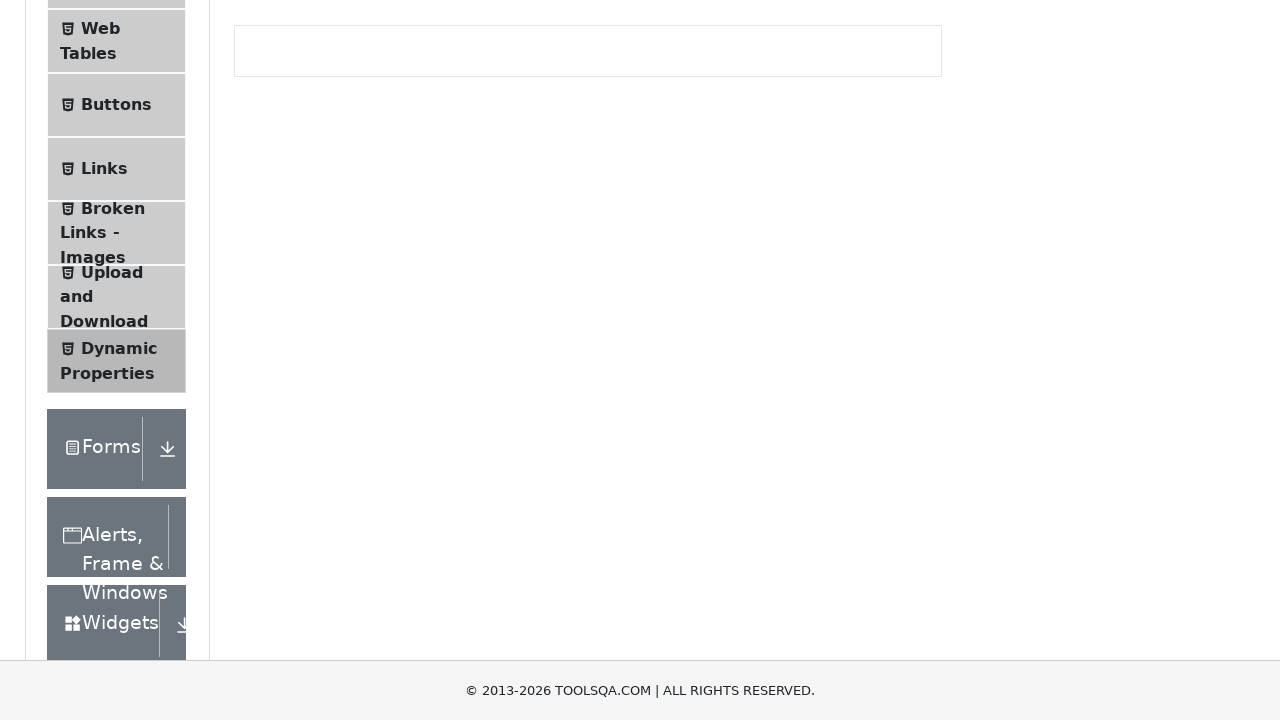

Navigated to Dynamic Properties URL containing '/dynamic-properties'
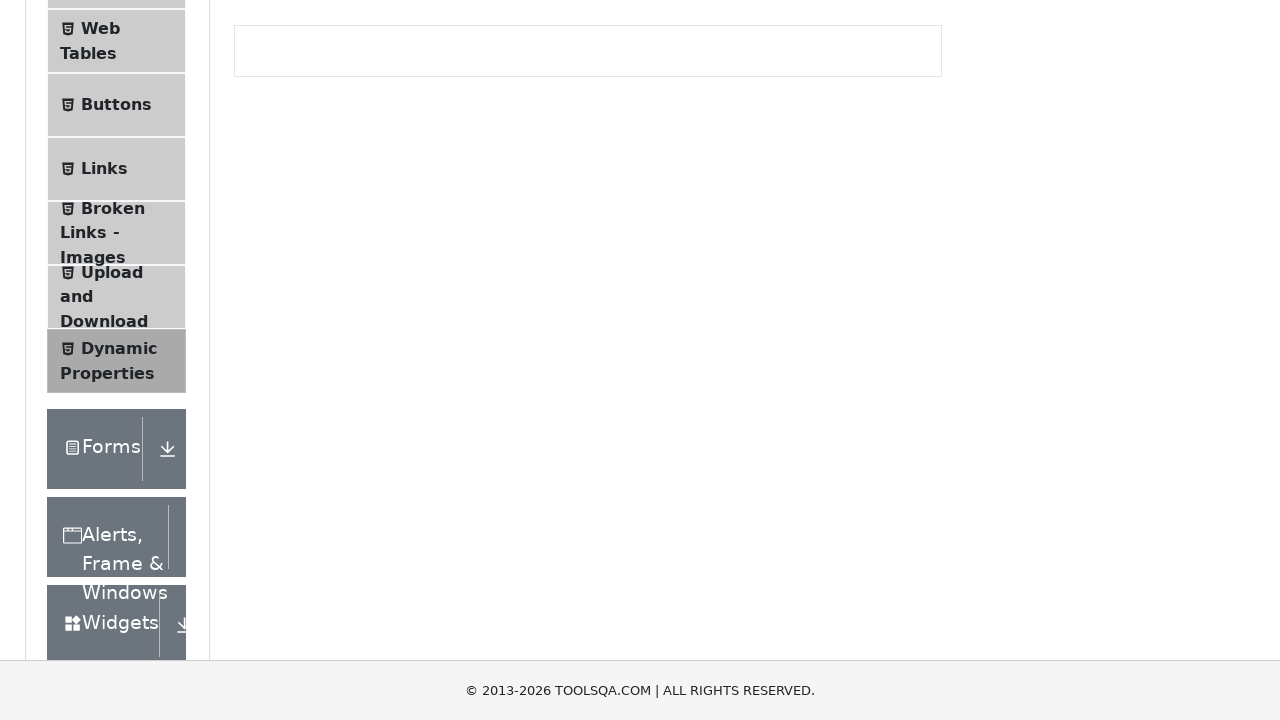

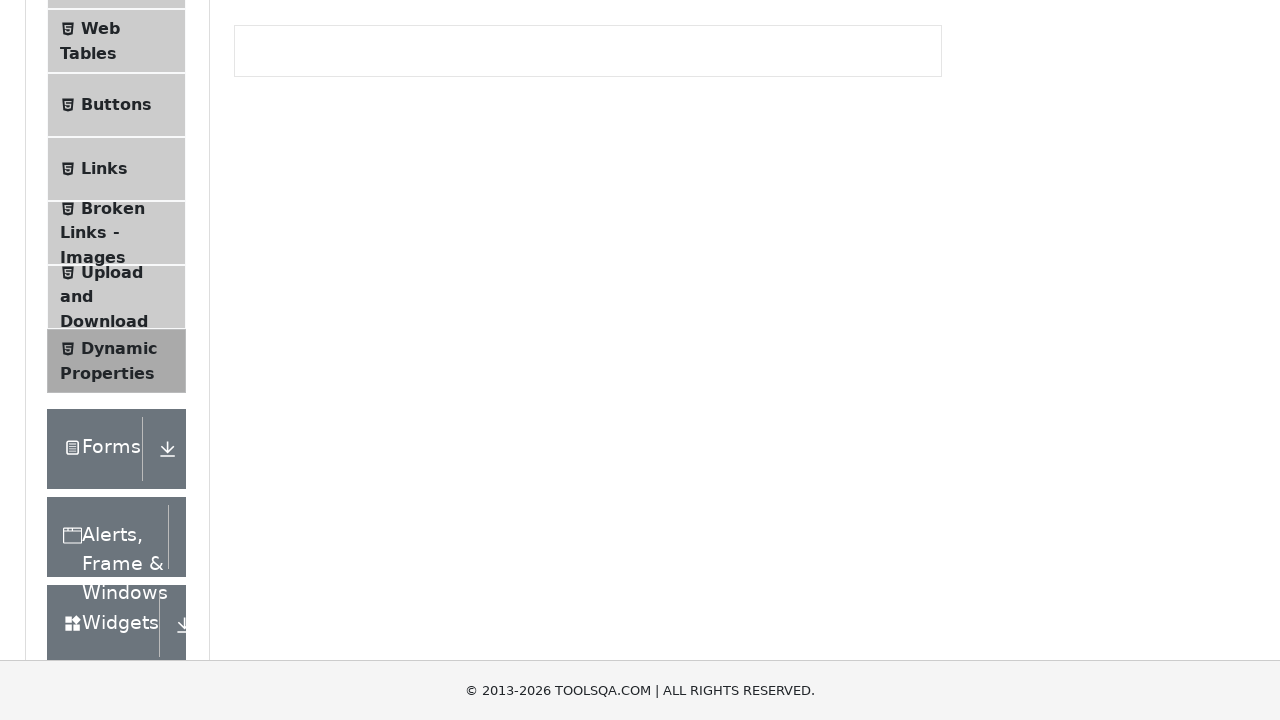